Navigates to Google Developers article about Headless Chrome and verifies the main heading contains "Headless Chrome"

Starting URL: https://developers.google.com/web/updates/2017/04/headless-chrome

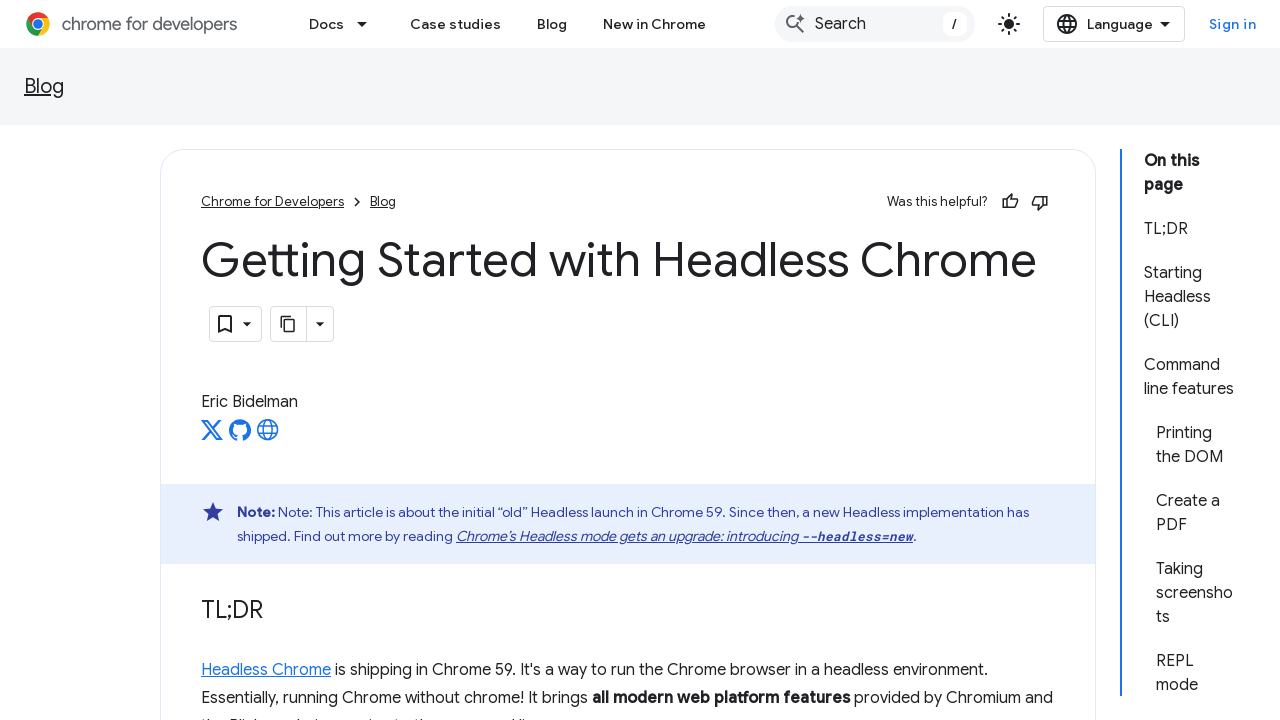

Navigated to Google Developers article about Headless Chrome
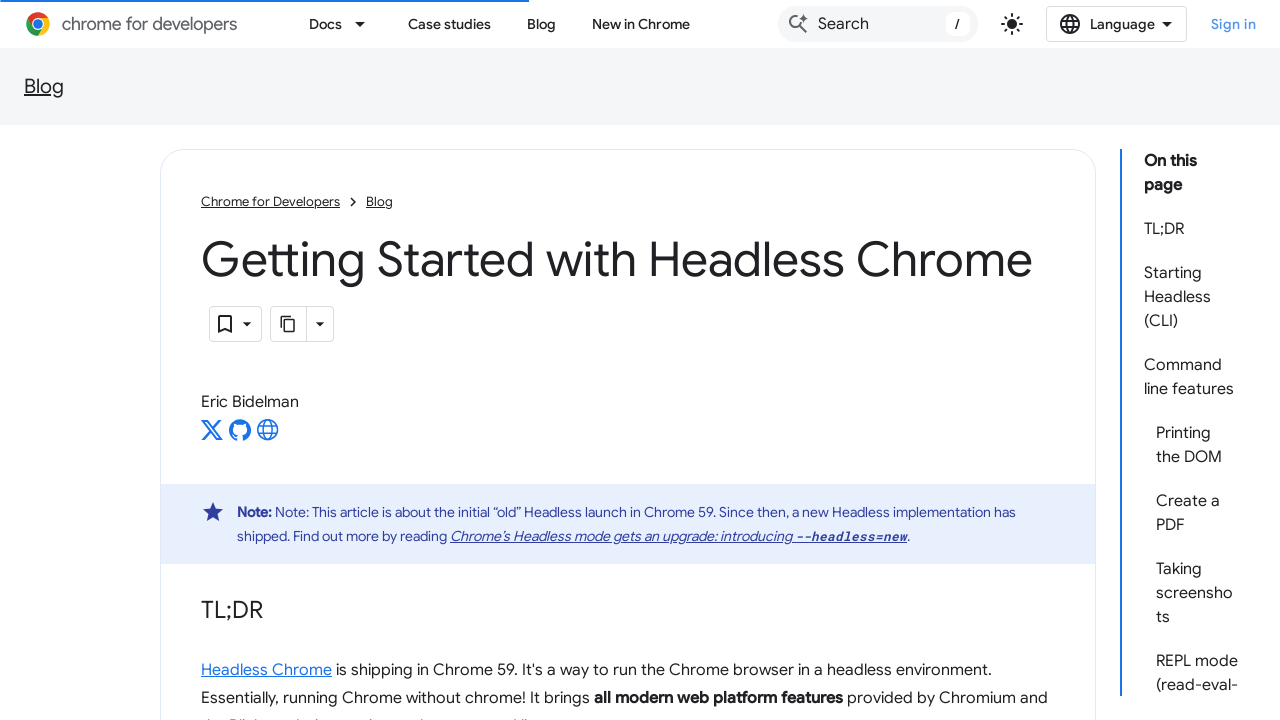

Main heading loaded and is visible
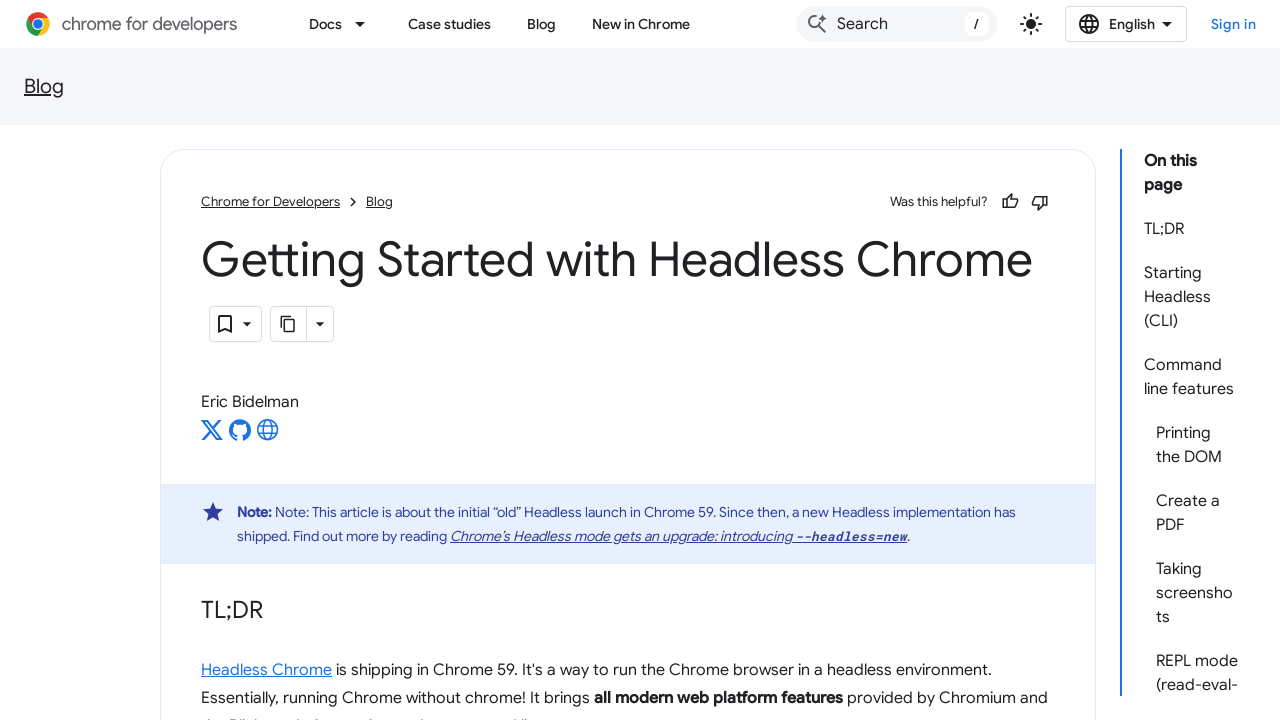

Retrieved inner HTML of main heading
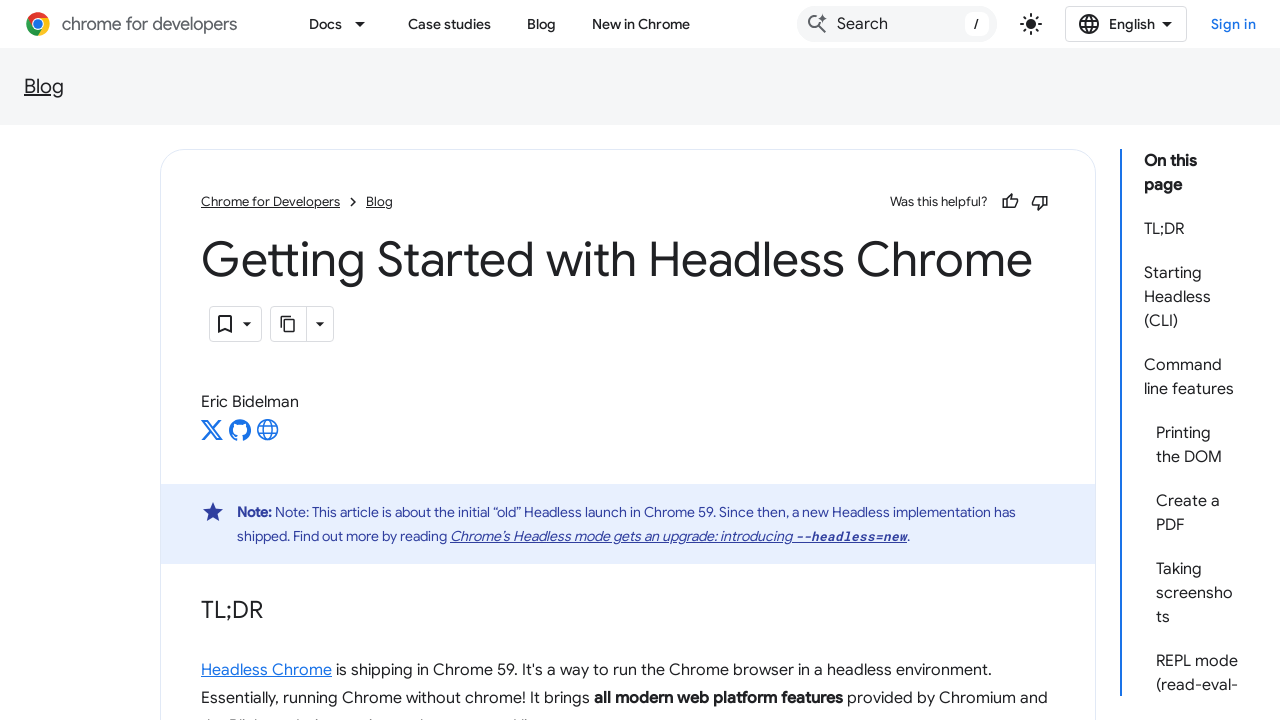

Verified main heading contains 'Headless Chrome'
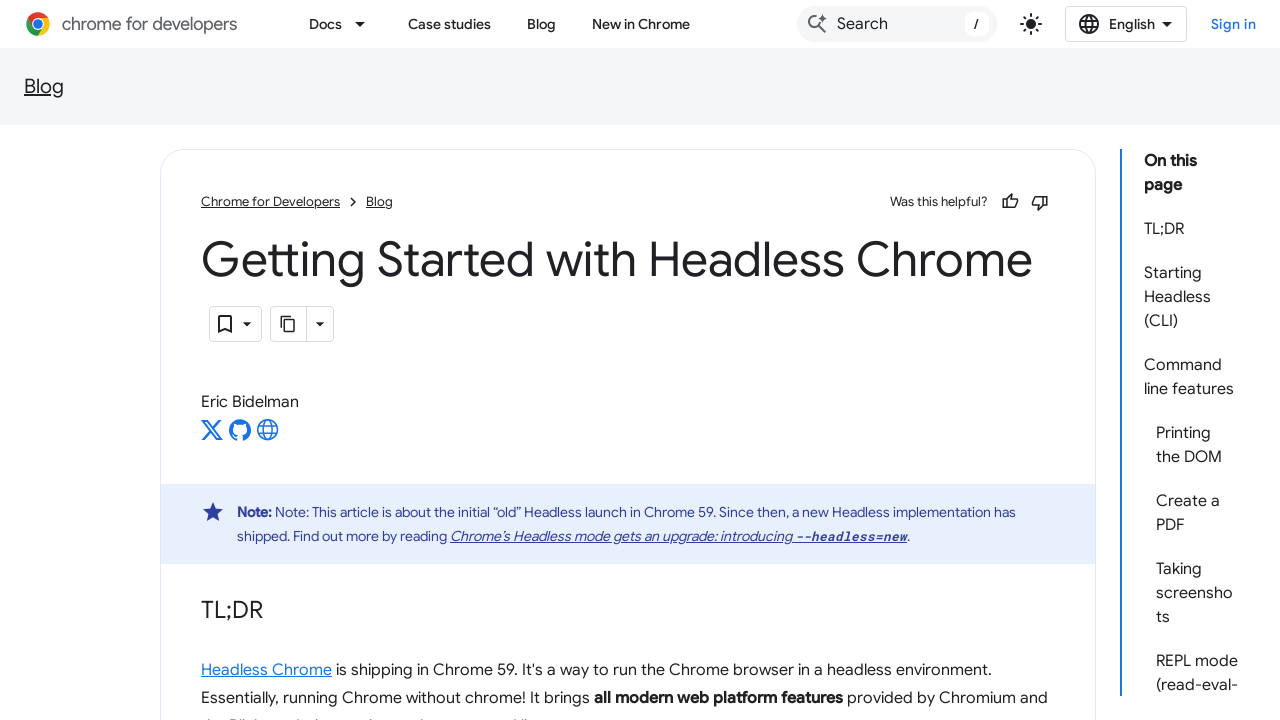

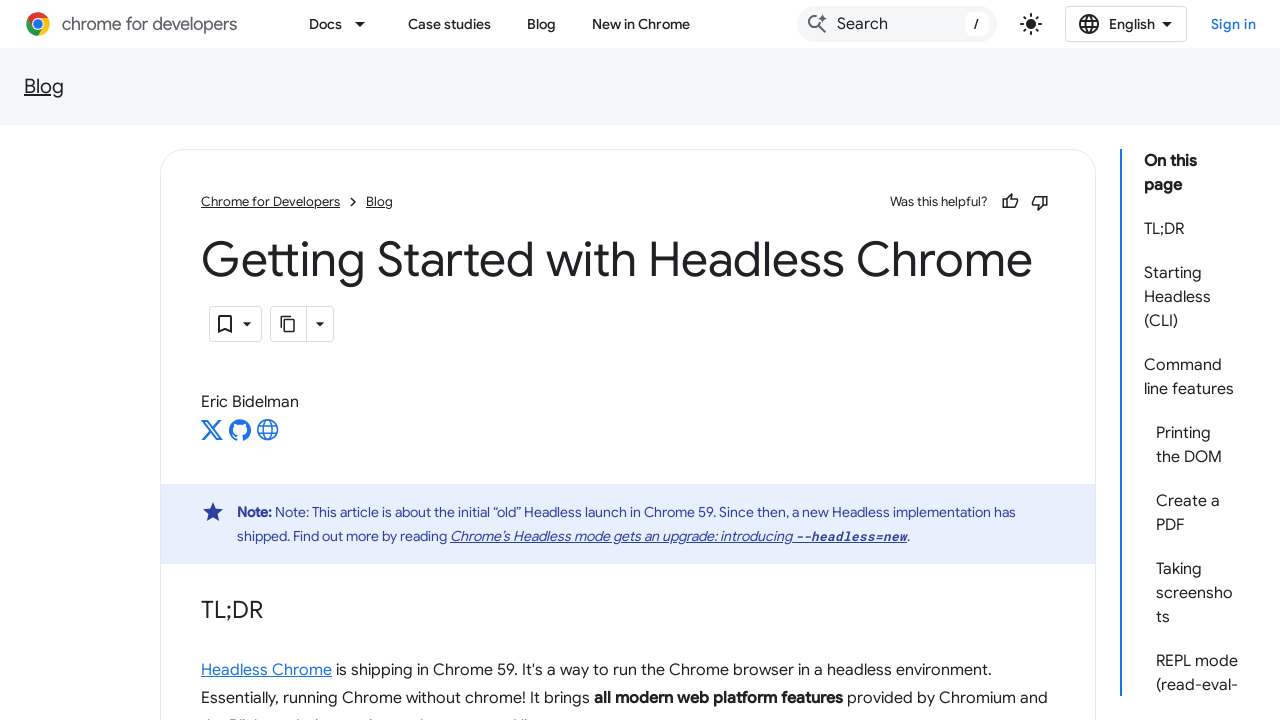